Tests a slow calculator by setting a delay value, clicking calculator buttons (7 + 8 =), and verifying the result displays 15 after the calculation completes.

Starting URL: https://bonigarcia.dev/selenium-webdriver-java/slow-calculator.html

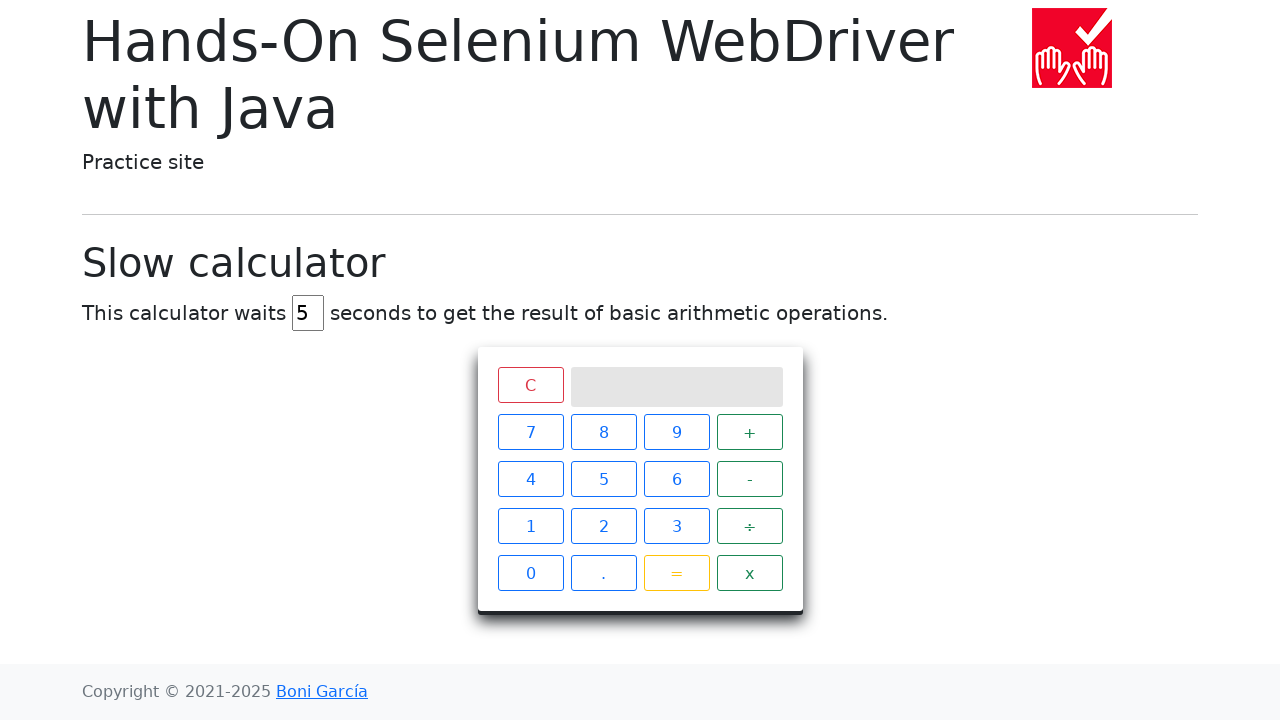

Cleared delay input field on #delay
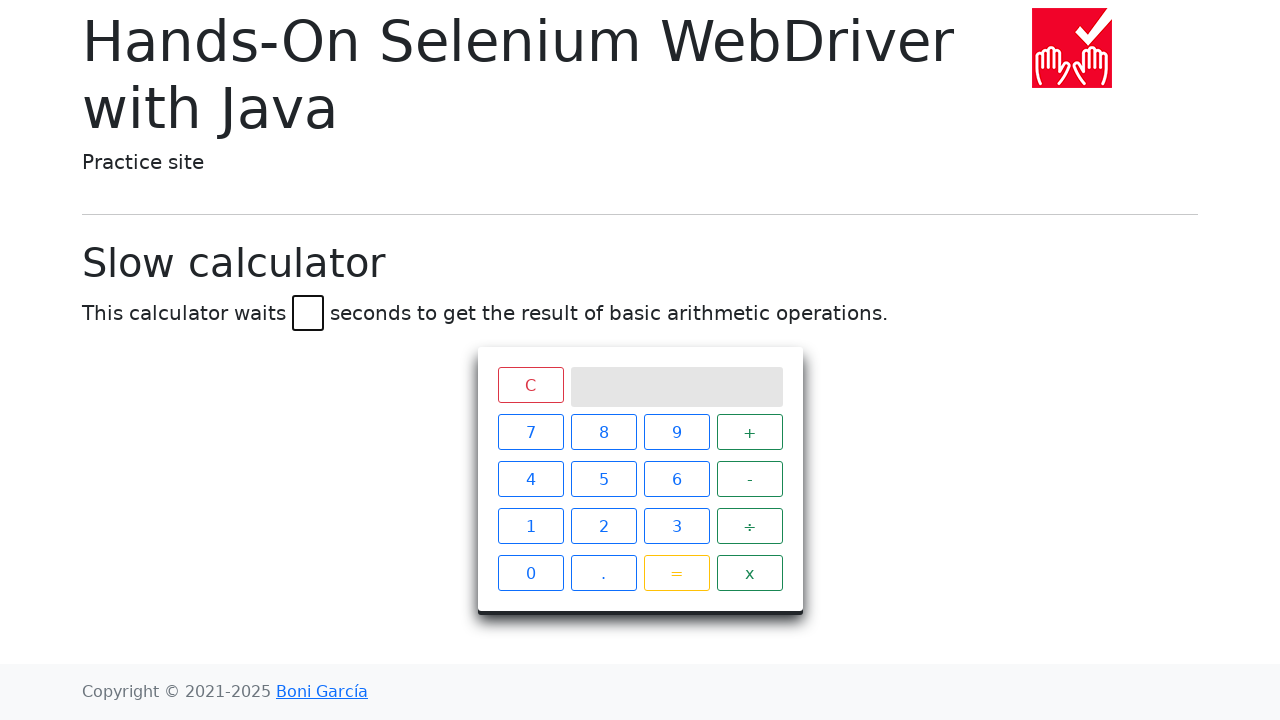

Set delay value to 45 seconds on #delay
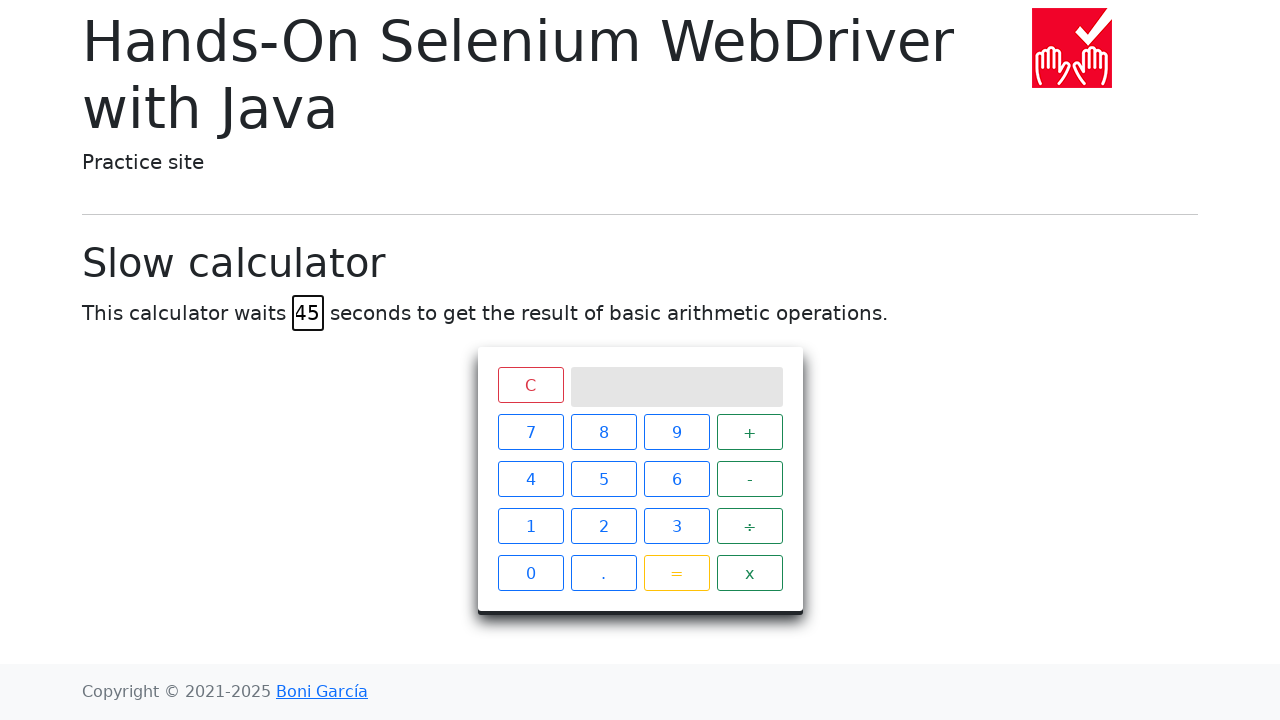

Clicked calculator button 7 at (530, 432) on xpath=//span[contains(@class, 'btn') and text()='7']
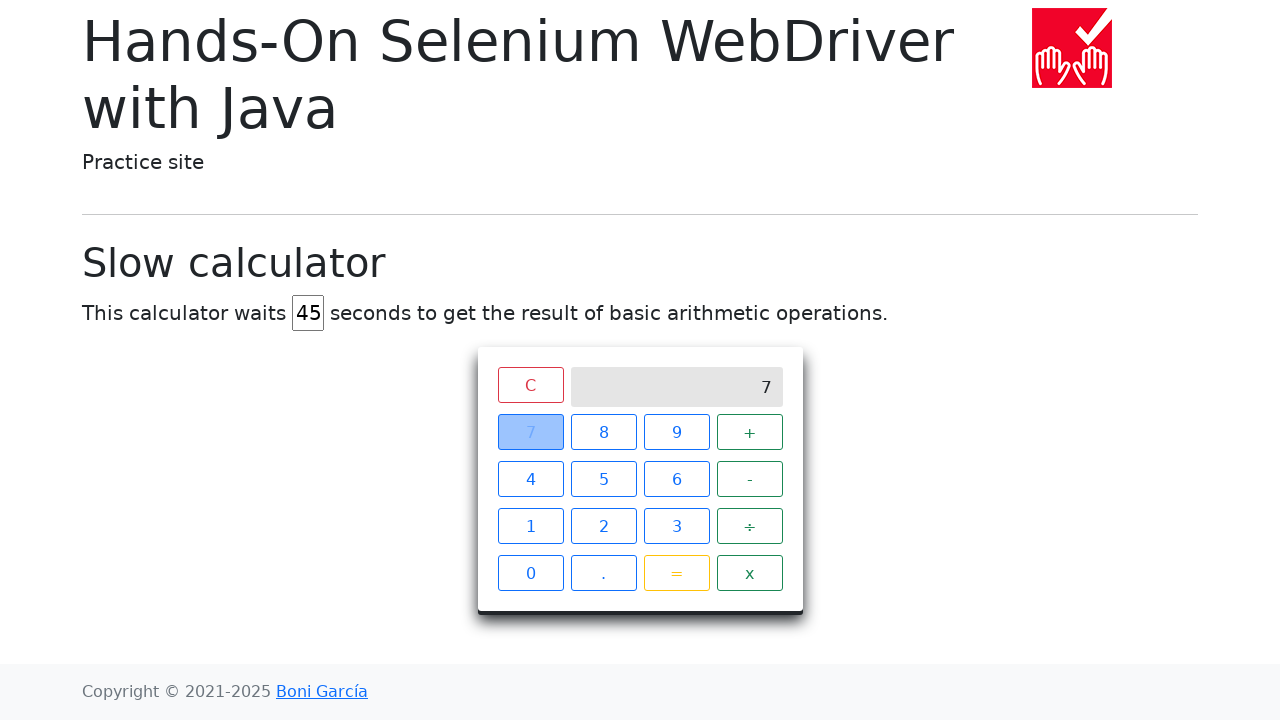

Clicked calculator button + at (750, 432) on xpath=//span[contains(@class, 'btn') and text()='+']
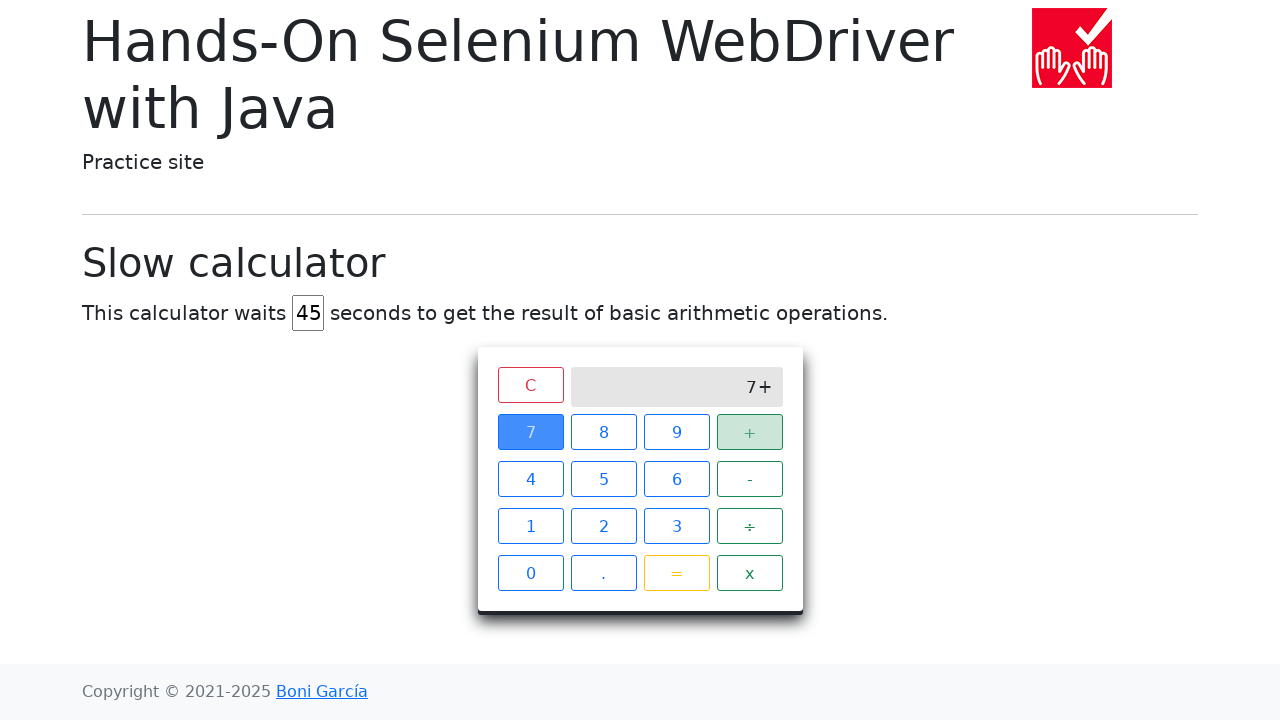

Clicked calculator button 8 at (604, 432) on xpath=//span[contains(@class, 'btn') and text()='8']
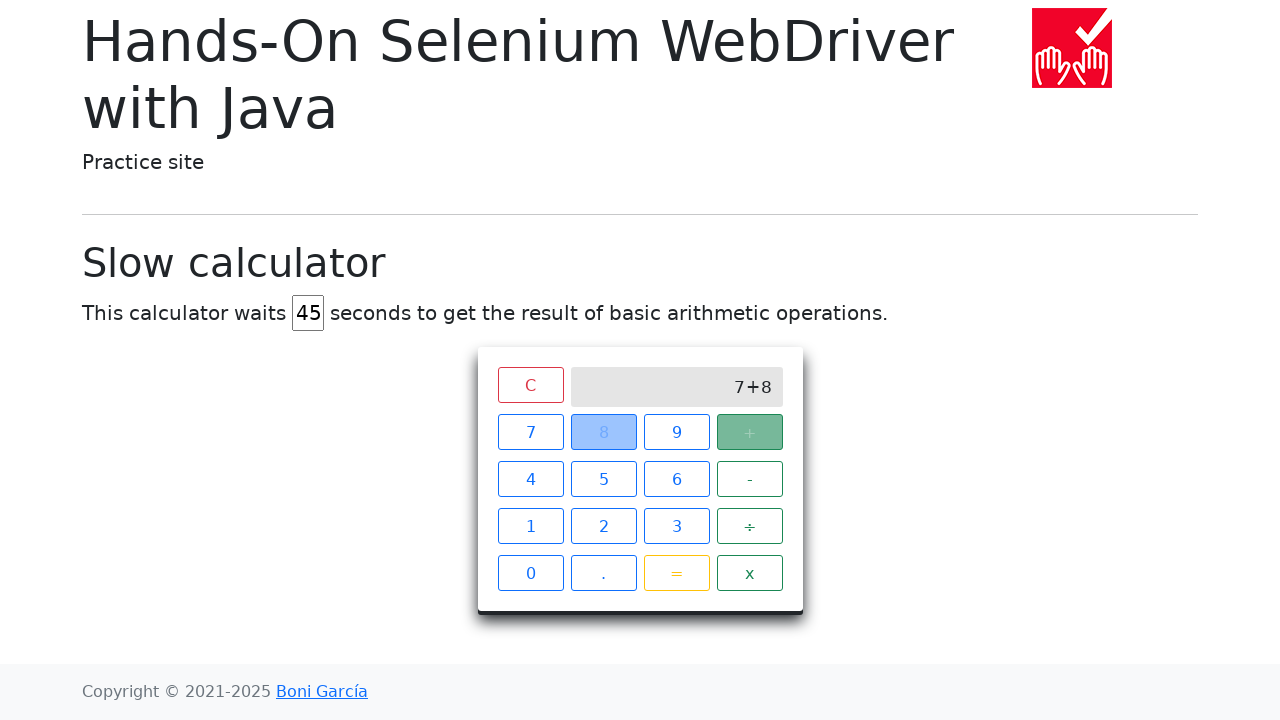

Clicked calculator button = at (676, 573) on xpath=//span[contains(@class, 'btn') and text()='=']
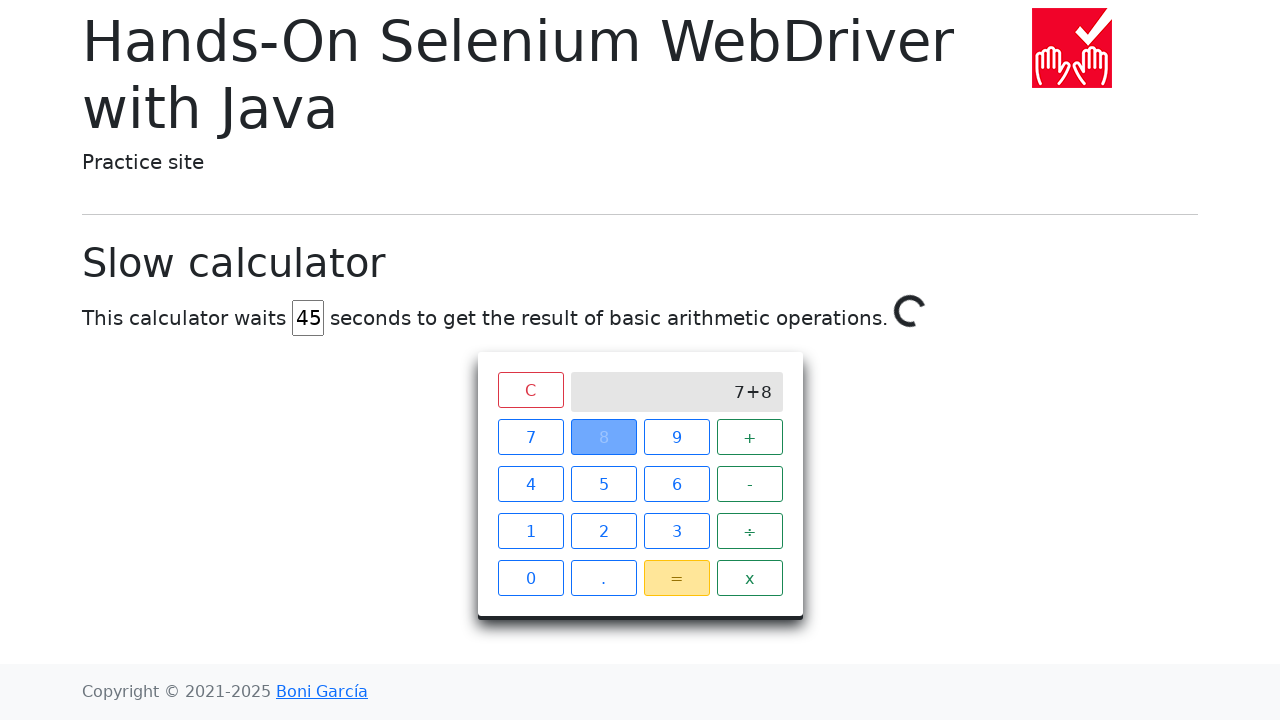

Calculator result displayed 15 after calculation completed
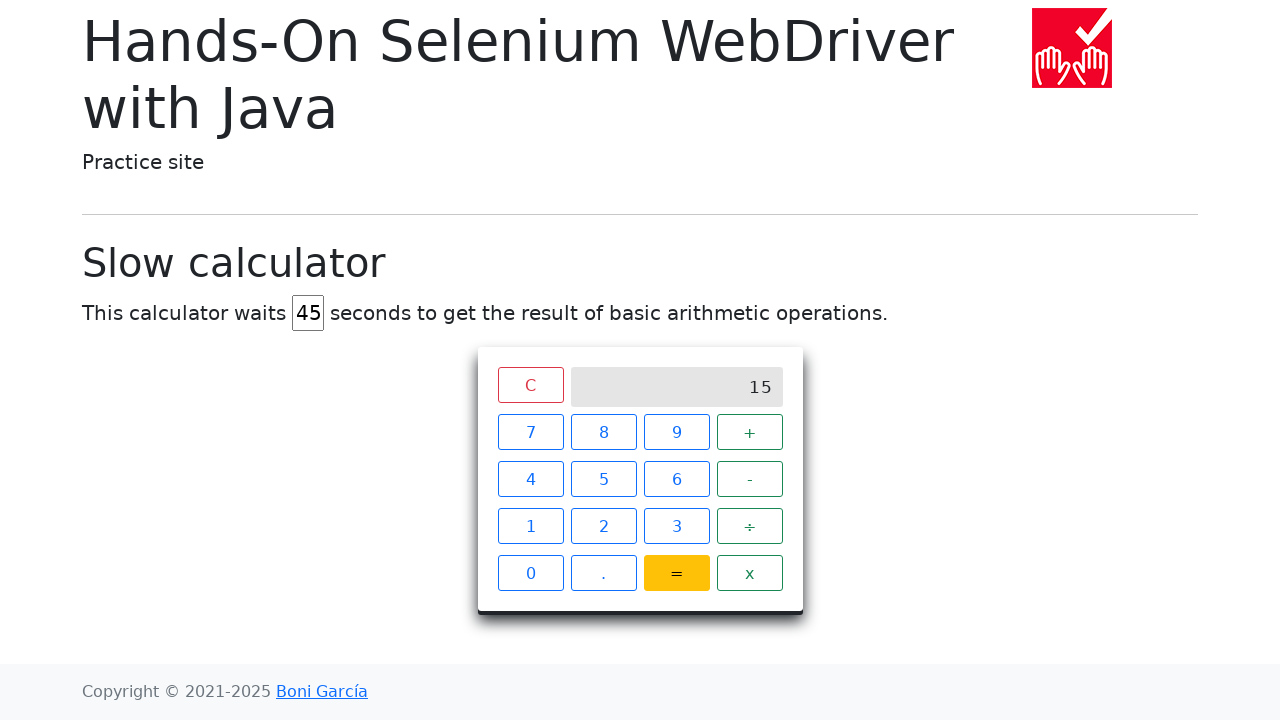

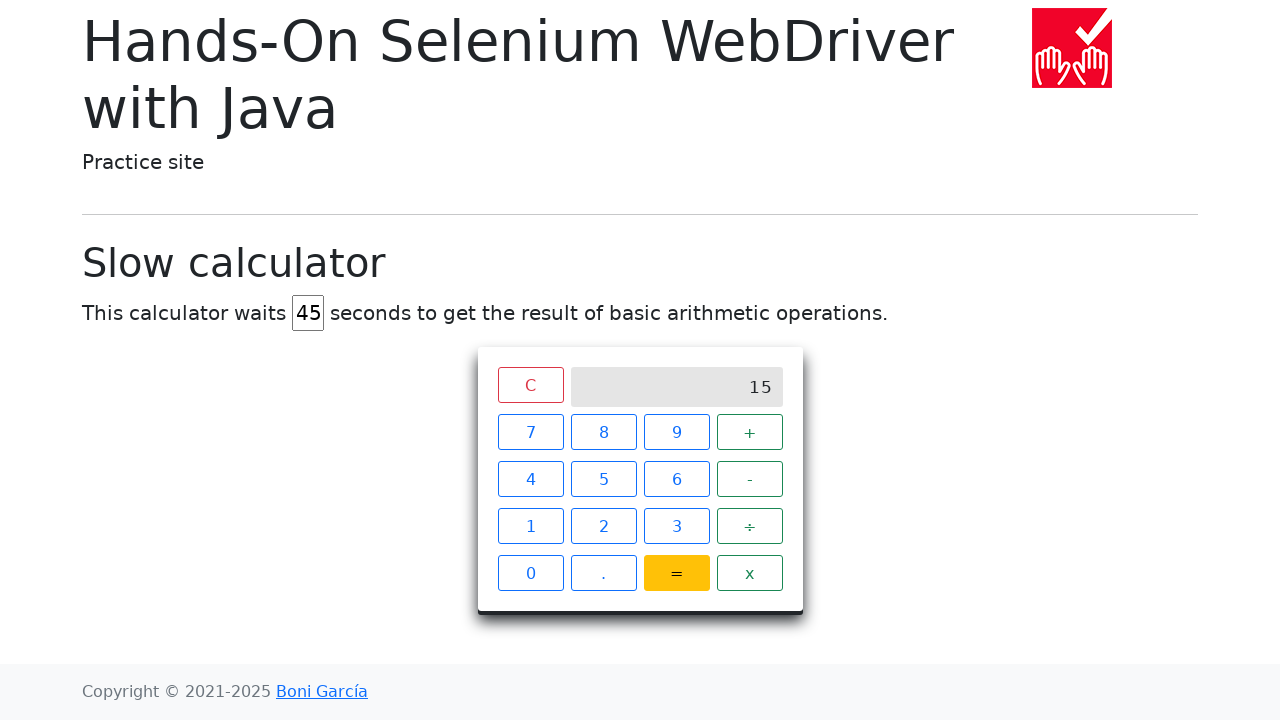